Tests the TIO.run online compiler by entering Java code, providing input, and running the compilation

Starting URL: https://tio.run/#java-jdk

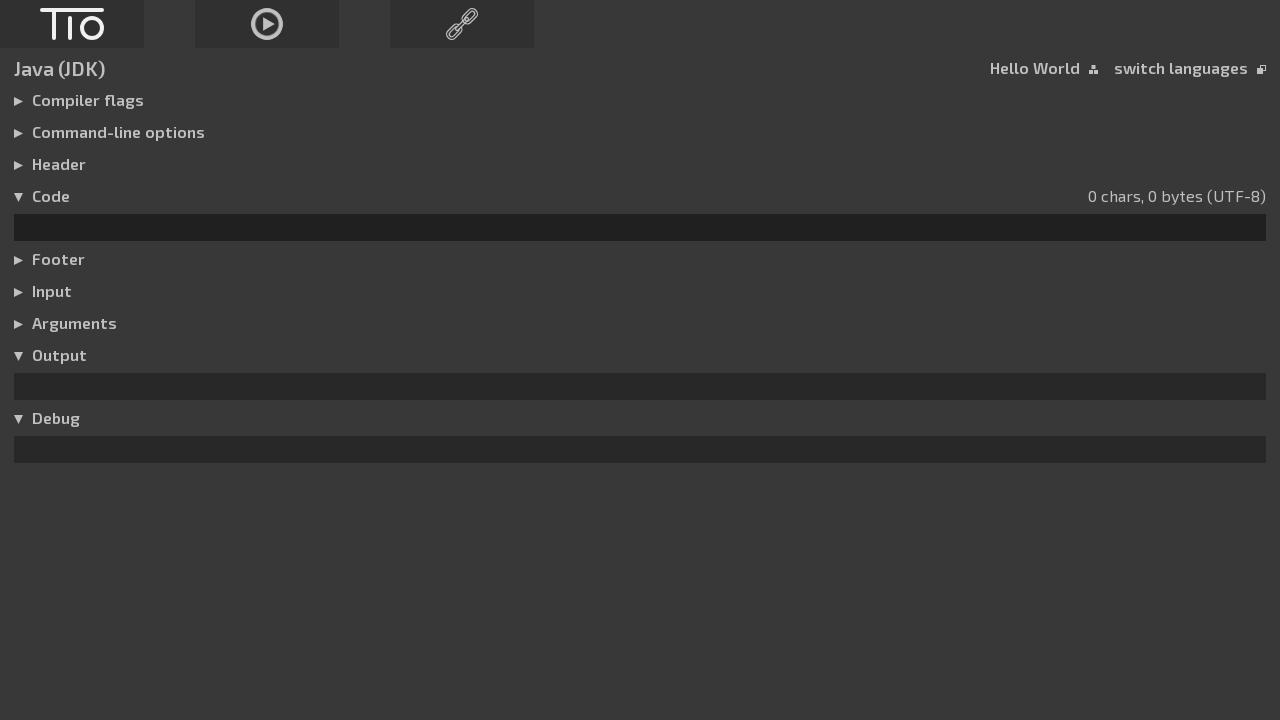

Filled code editor with Java Hello World program on #code
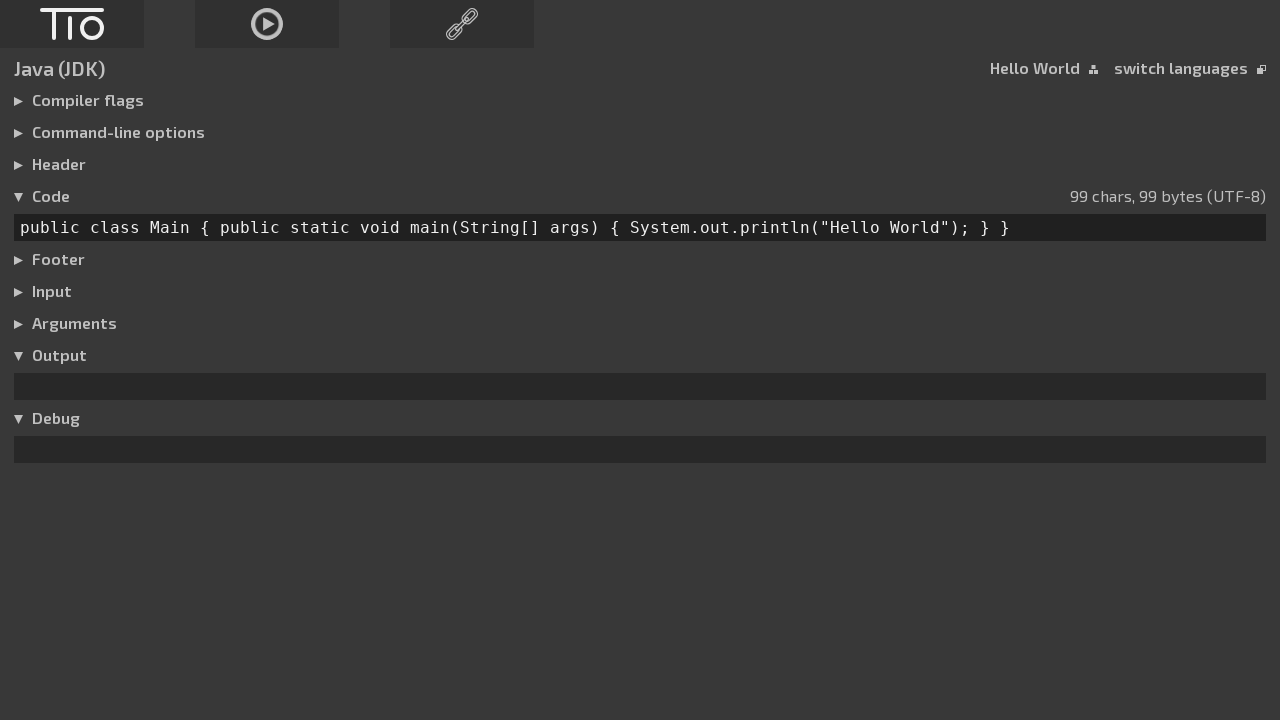

Clicked to expand input section at (23, 292) on xpath=/html/body/div[1]/div[4]/h3[5]/label
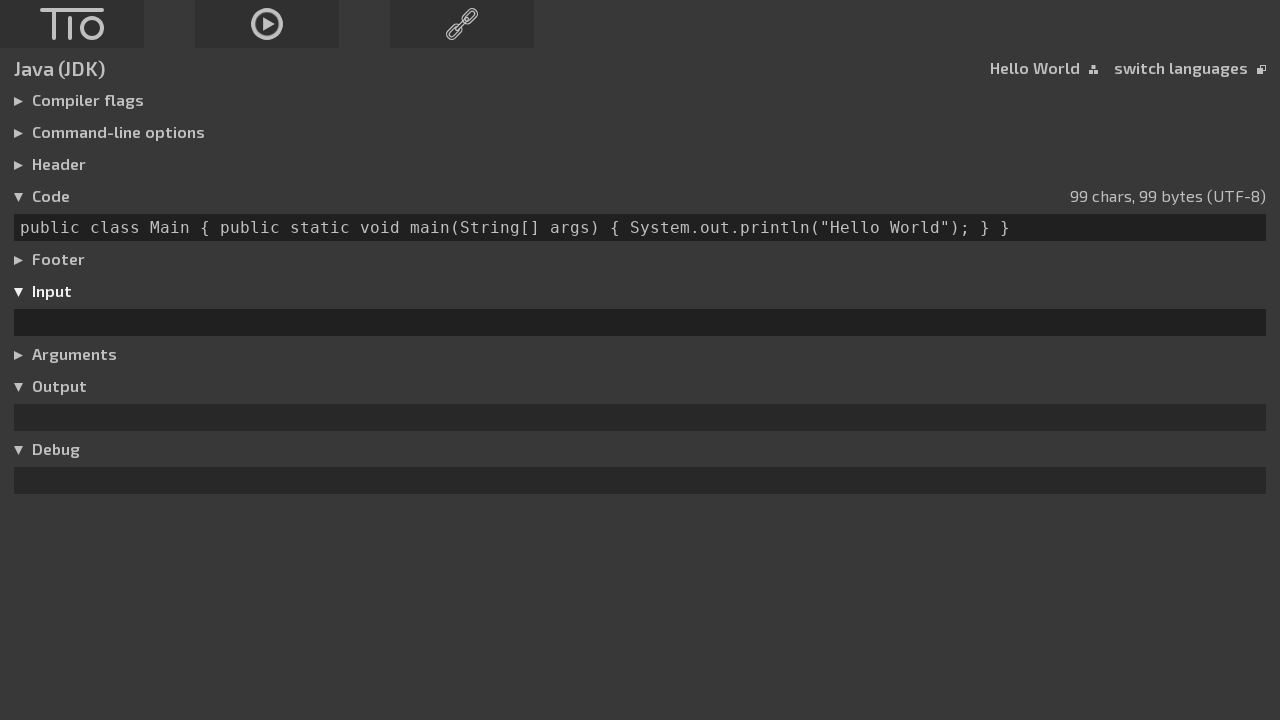

Filled input field with empty value on #input
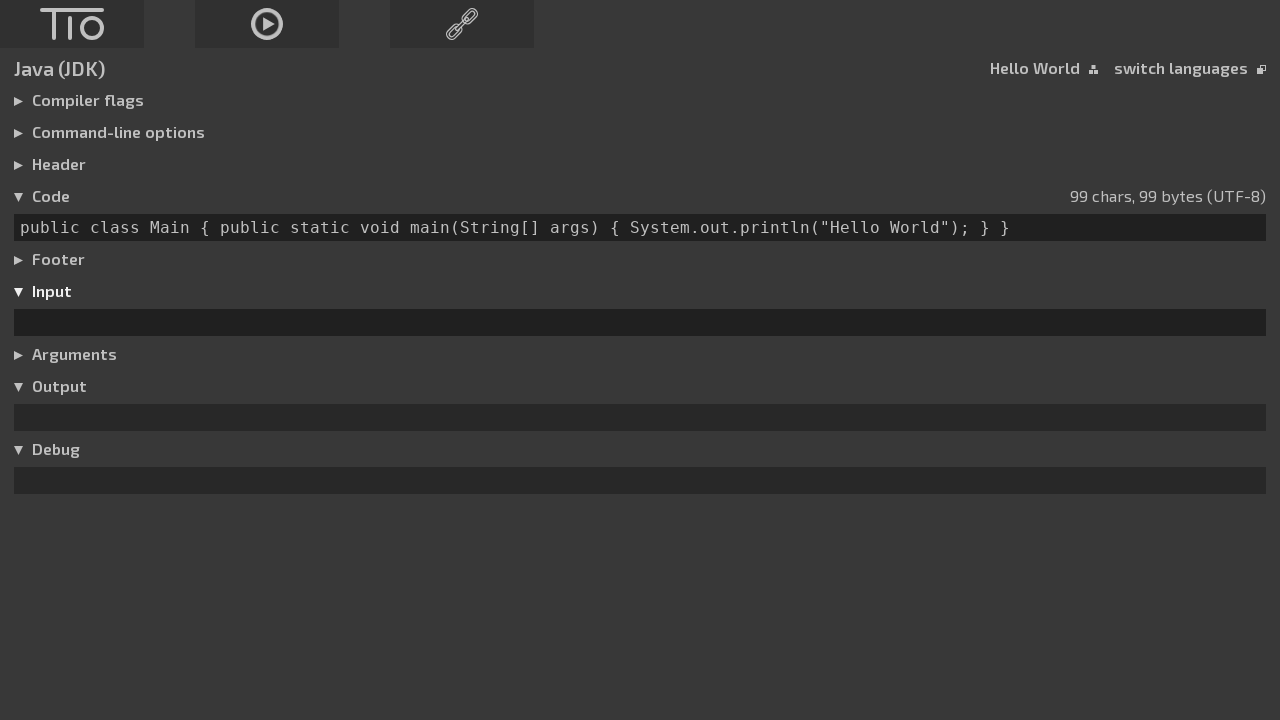

Clicked run button to execute Java code at (267, 24) on #run
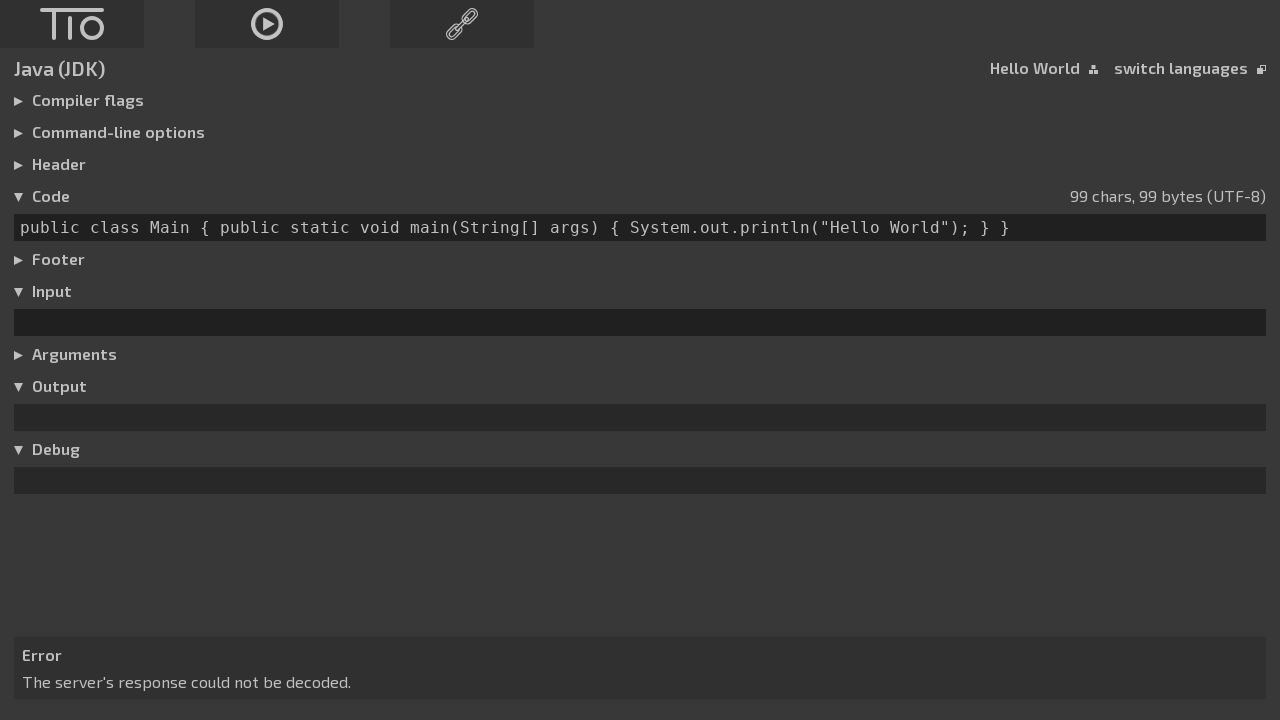

Waited 3 seconds for code execution to complete
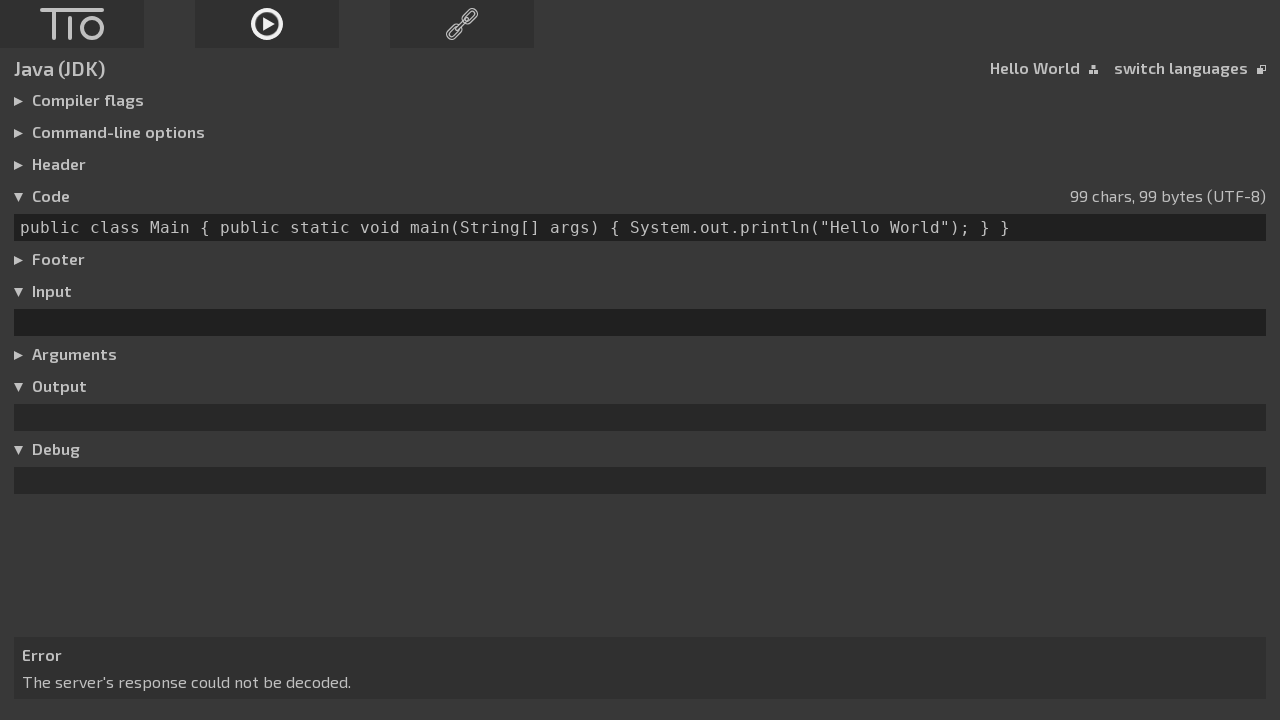

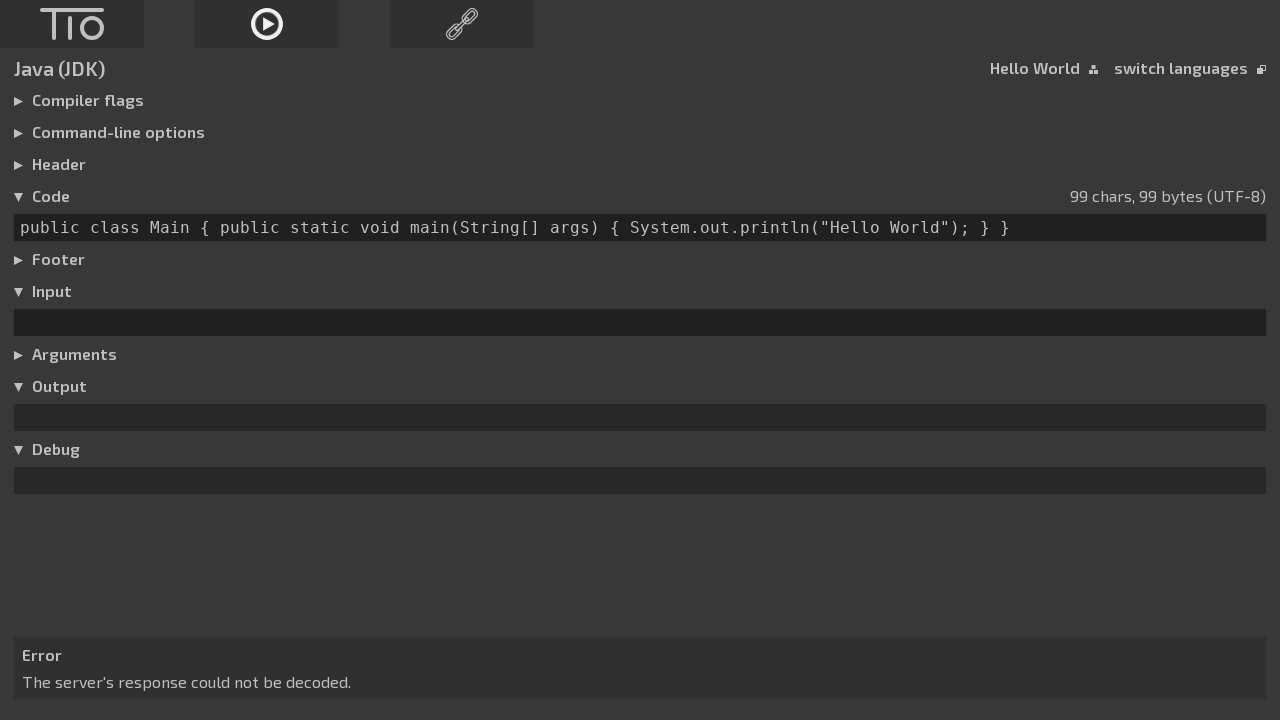